Navigates to an automation practice page, scrolls to a table section, and verifies the table structure is present

Starting URL: https://rahulshettyacademy.com/AutomationPractice/

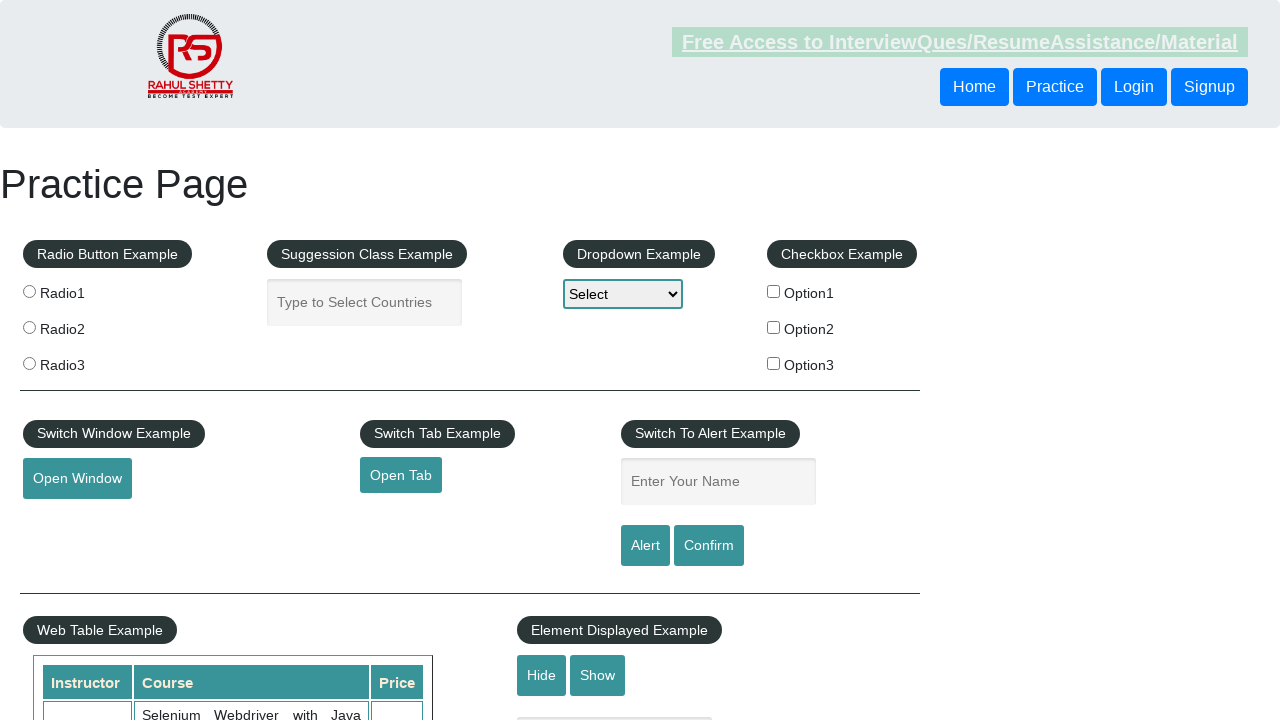

Scrolled down 500 pixels to table section
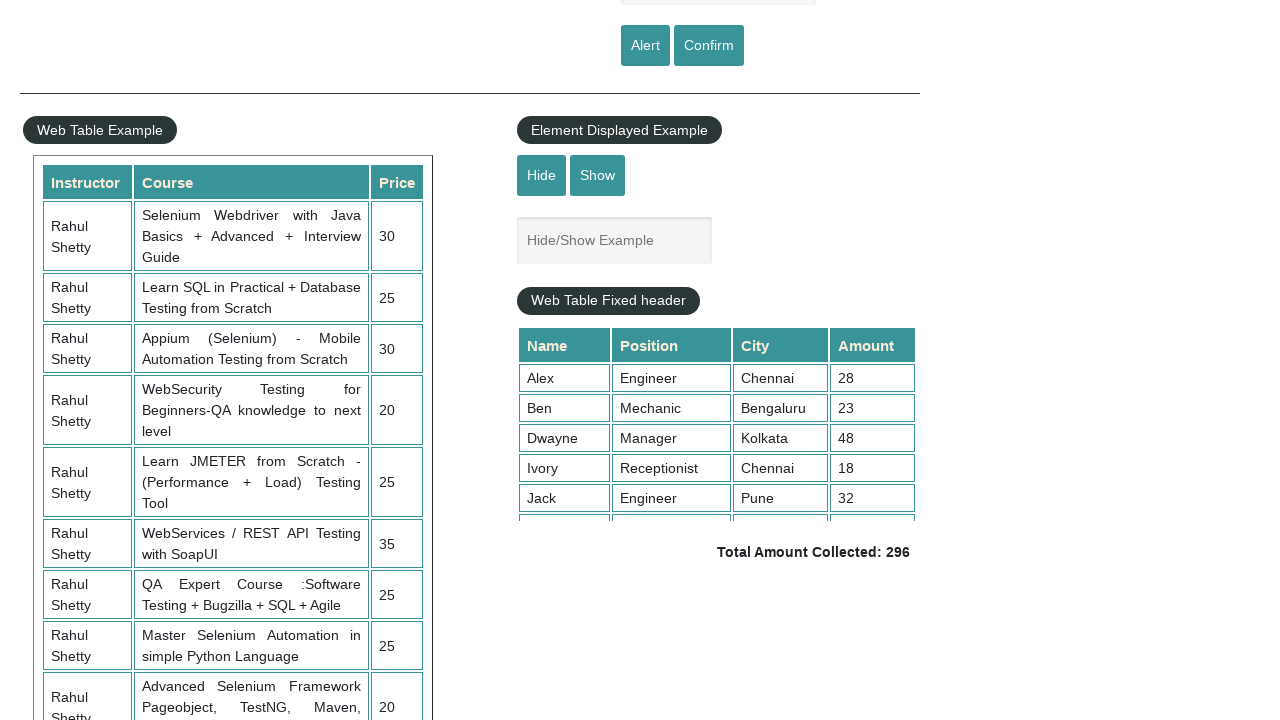

Table with class 'left-align' is visible
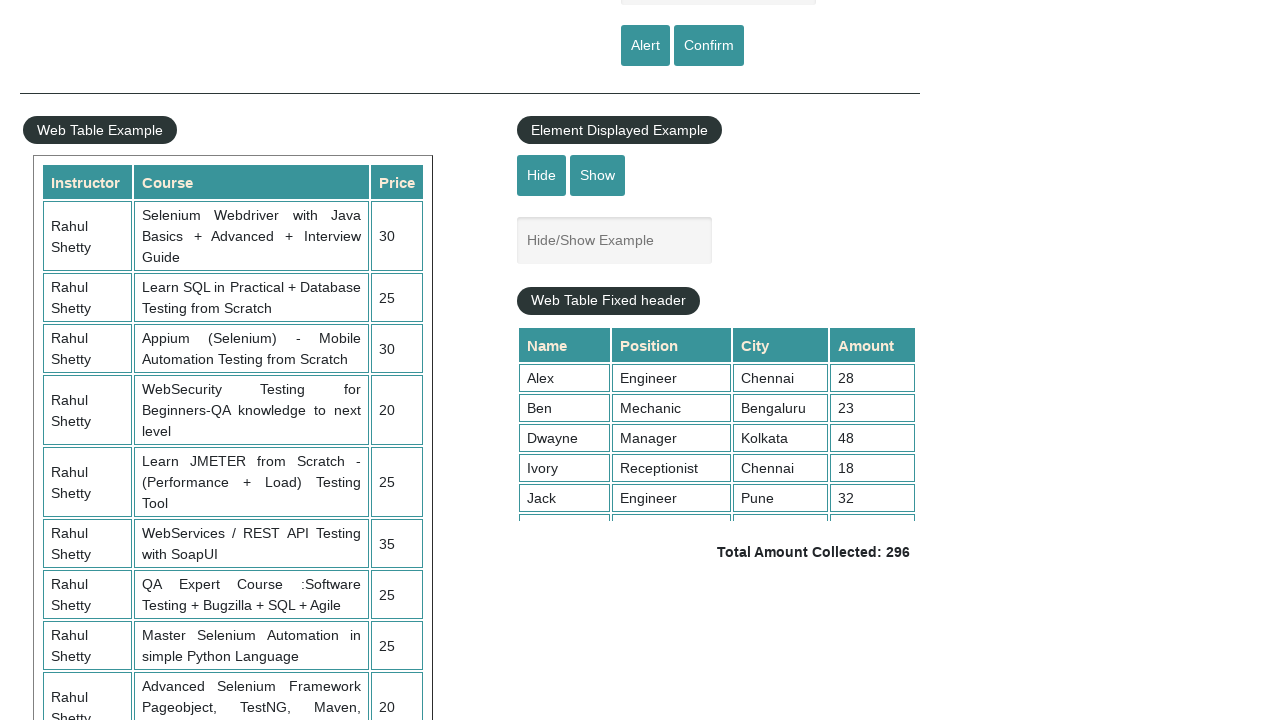

Table rows are present in the table
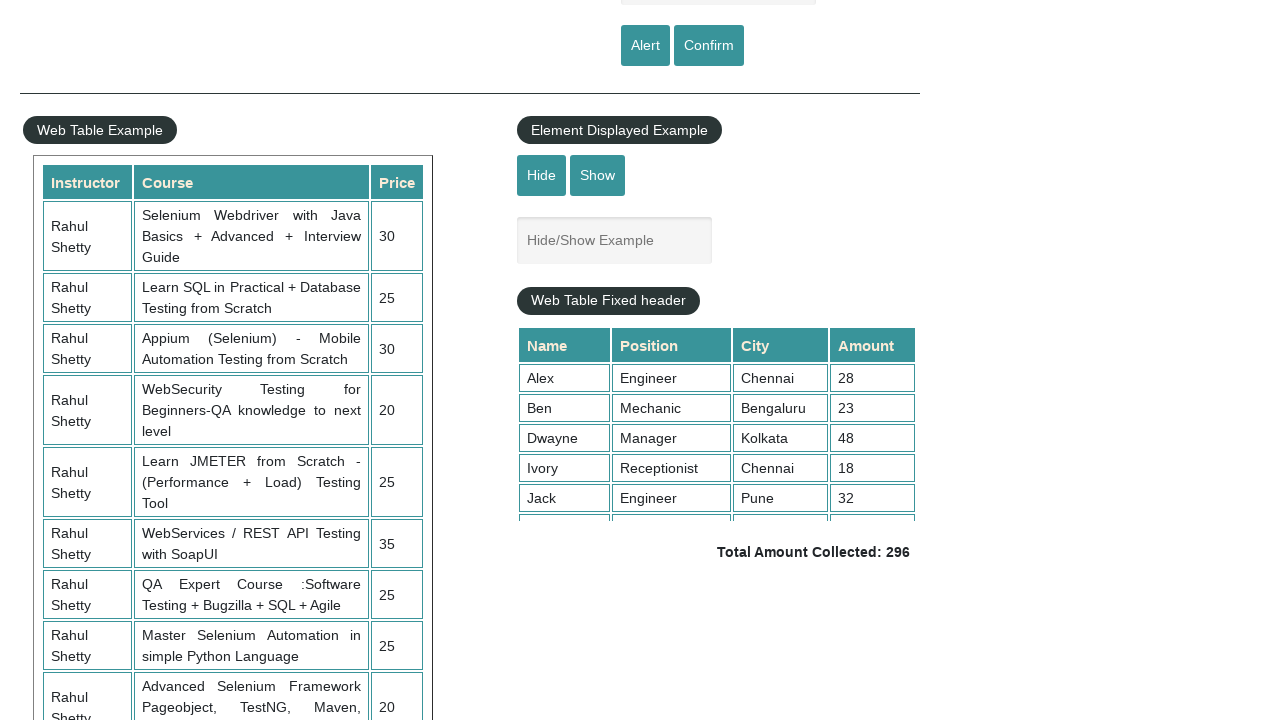

Table cells in the 3rd row are present, verifying table structure
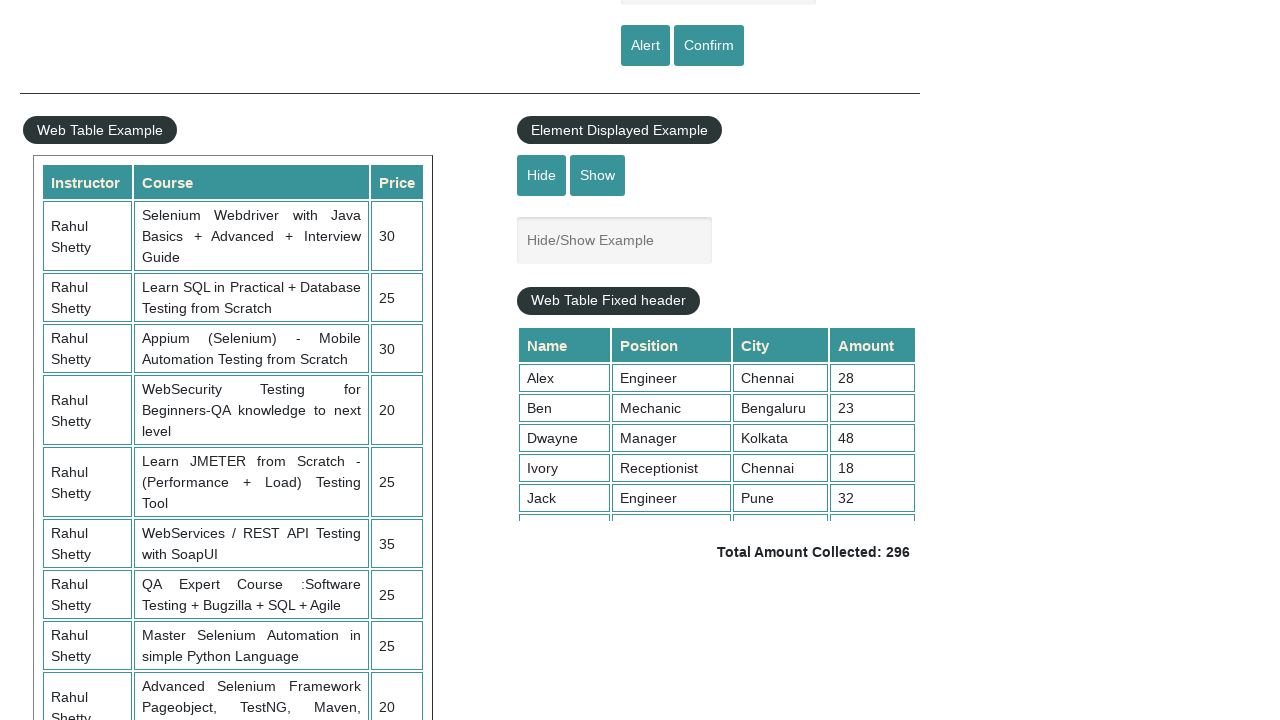

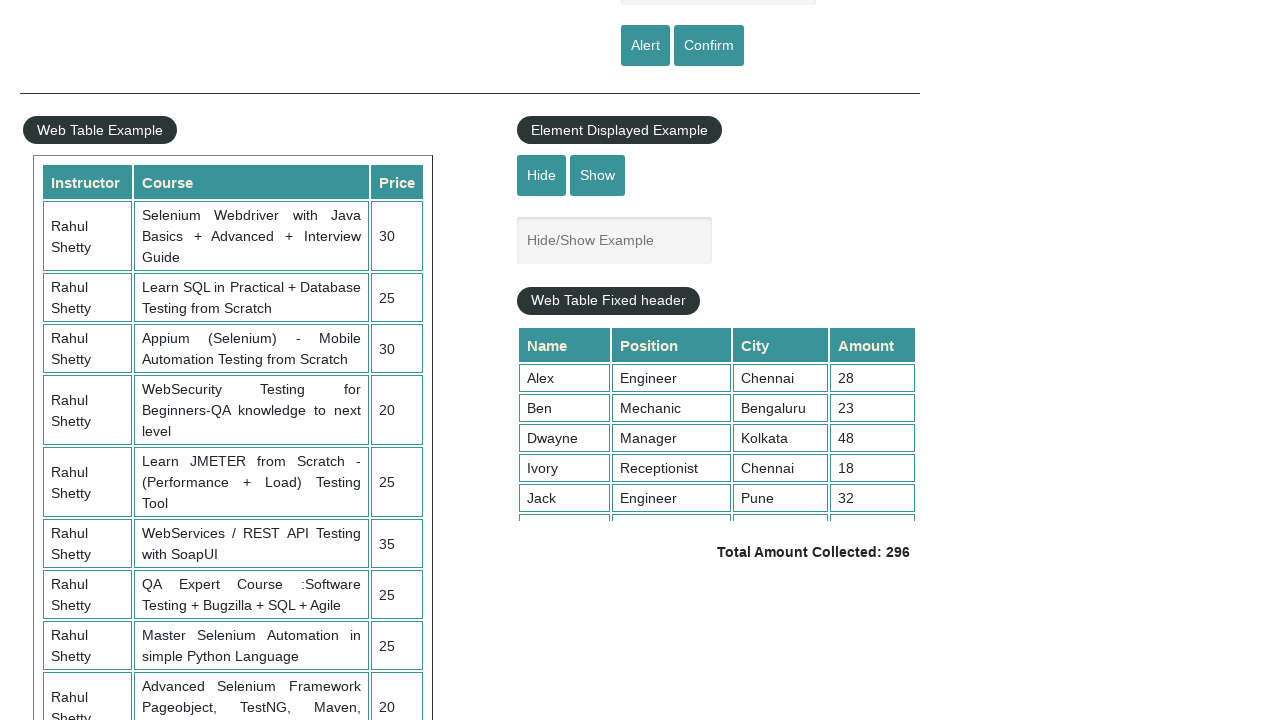